Tests radio button functionality by verifying page elements are visible, selecting radio buttons, and checking their state changes including verifying the "No" radio button is disabled

Starting URL: https://demoqa.com/radio-button

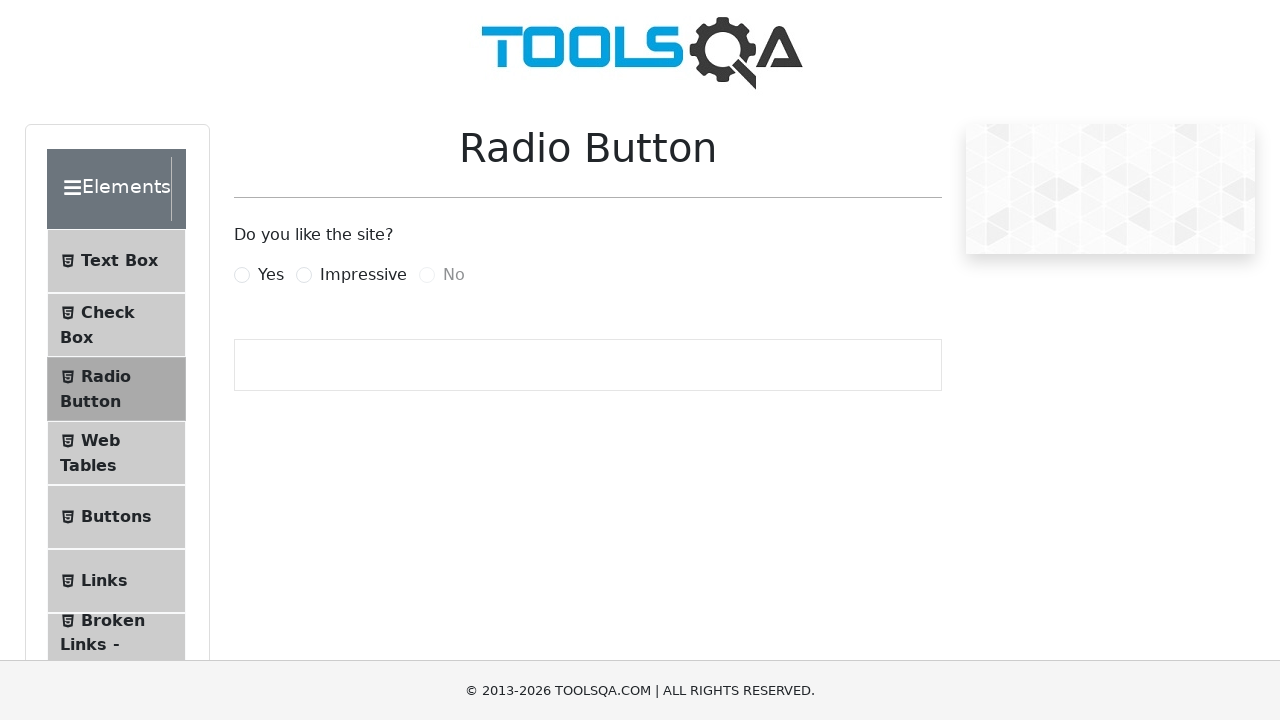

Waited for Radio button header to be visible
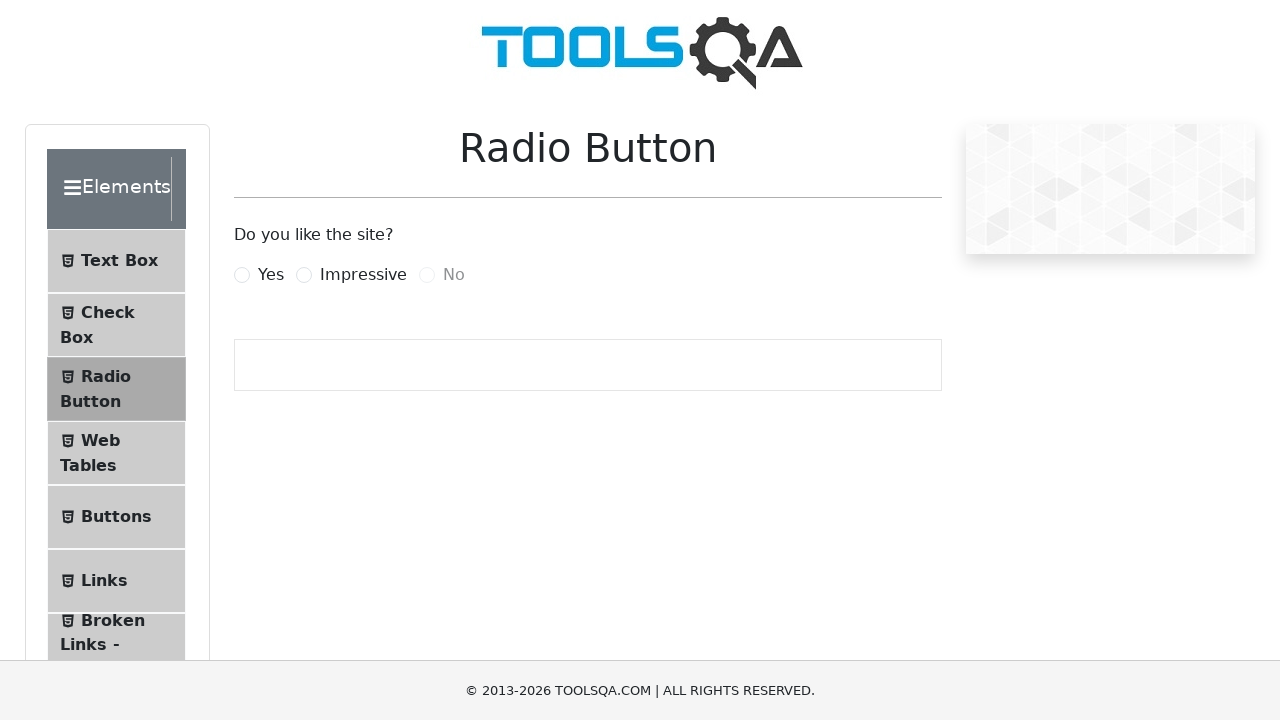

Waited for question text to be visible
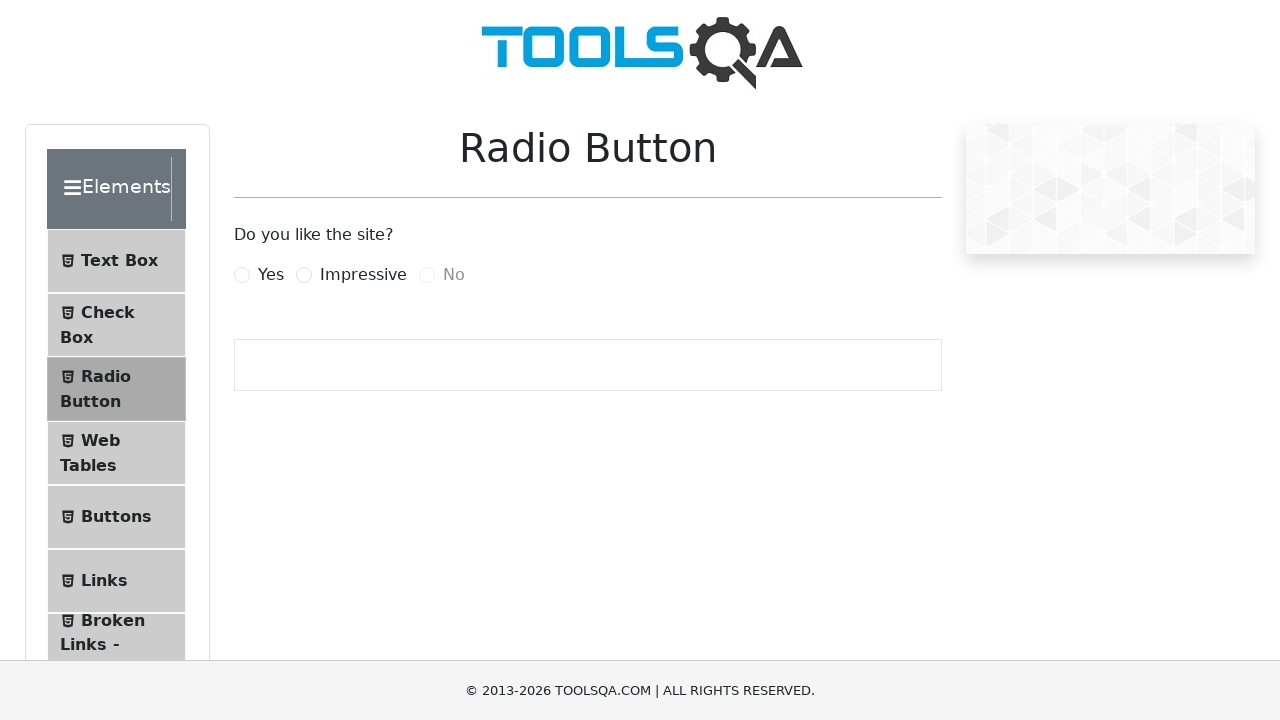

Clicked on 'Yes' radio button label at (271, 275) on xpath=//label[contains(@for, 'yes')]
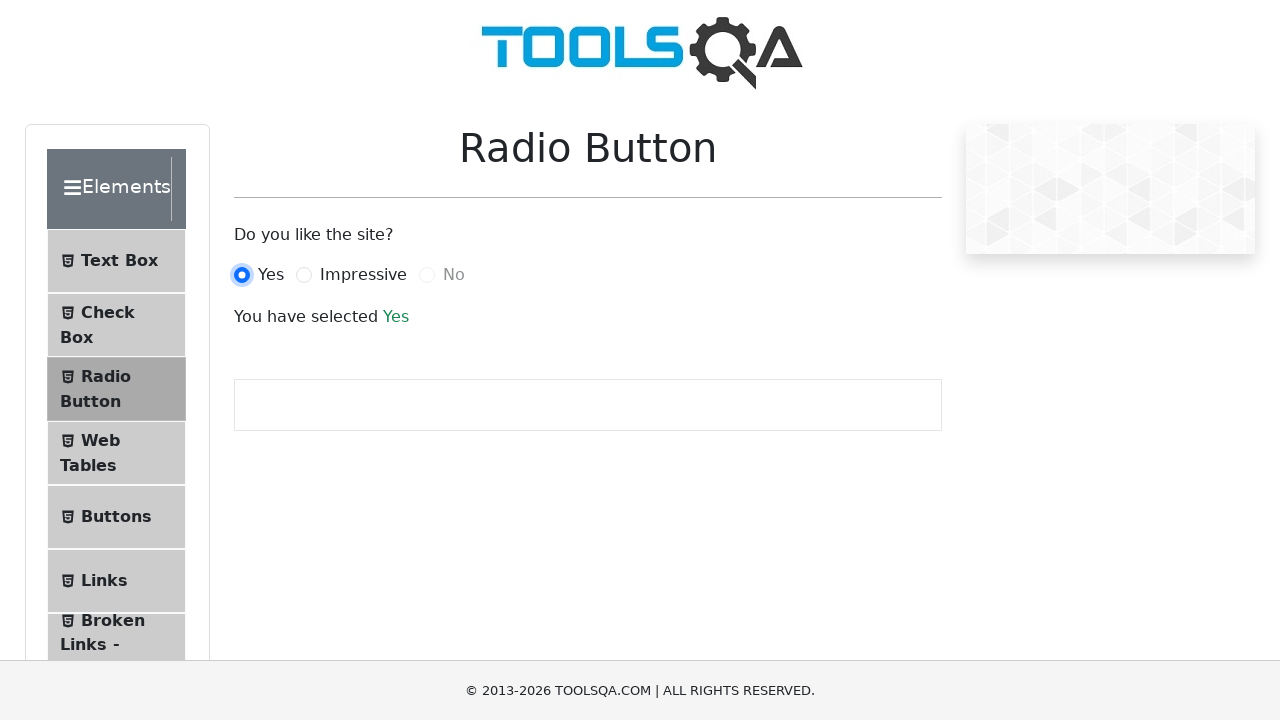

Waited for success text to appear
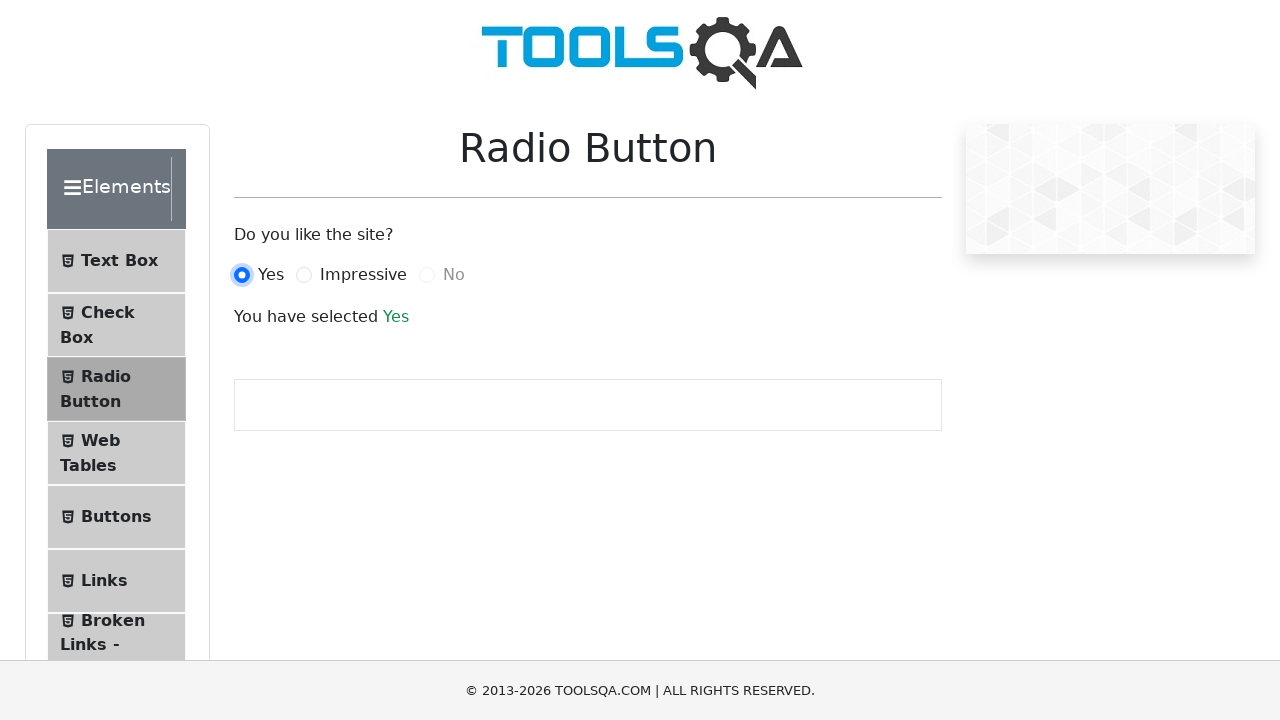

Verified success text displays 'Yes'
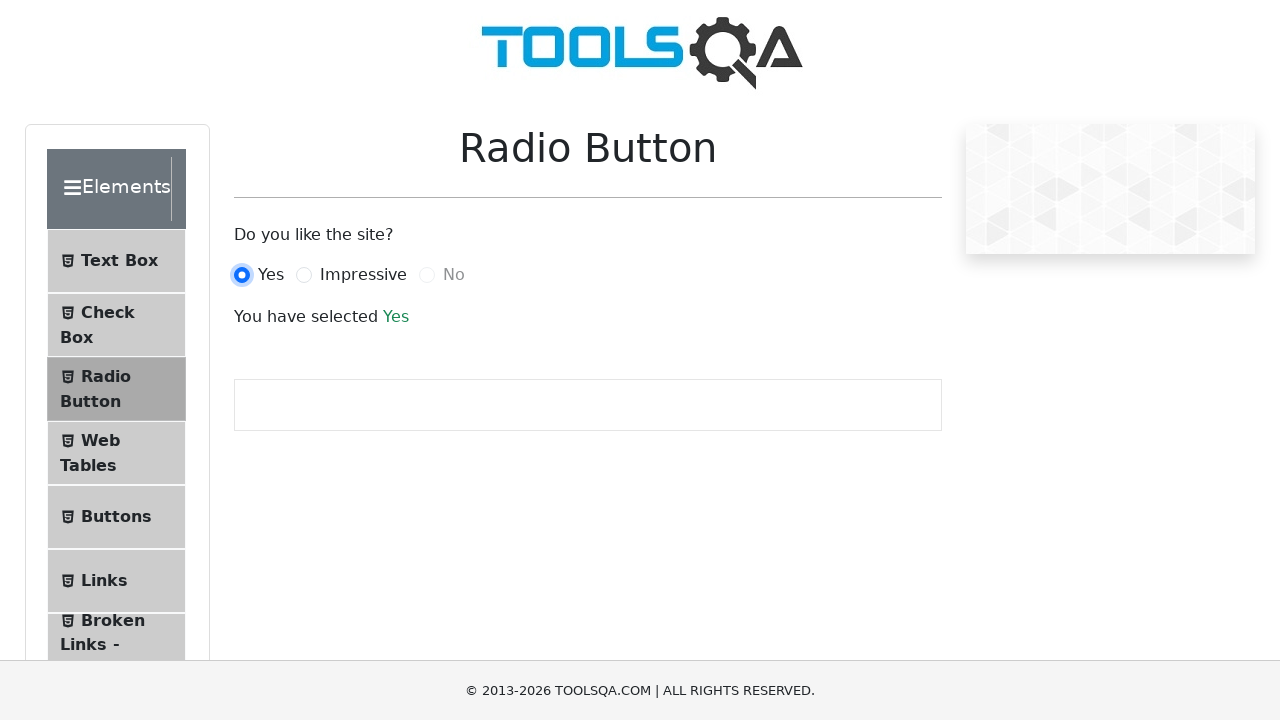

Clicked on 'Impressive' radio button label at (363, 275) on xpath=//label[contains(@for, 'impressive')]
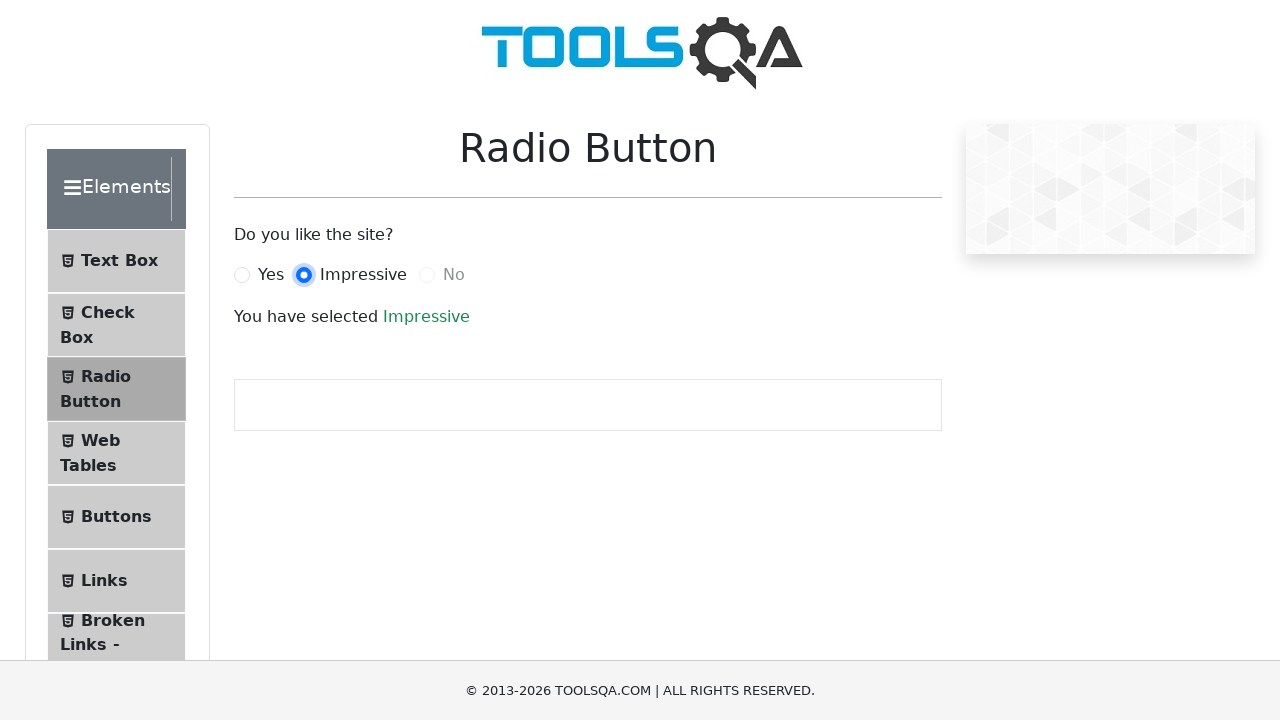

Verified success text displays 'Impressive'
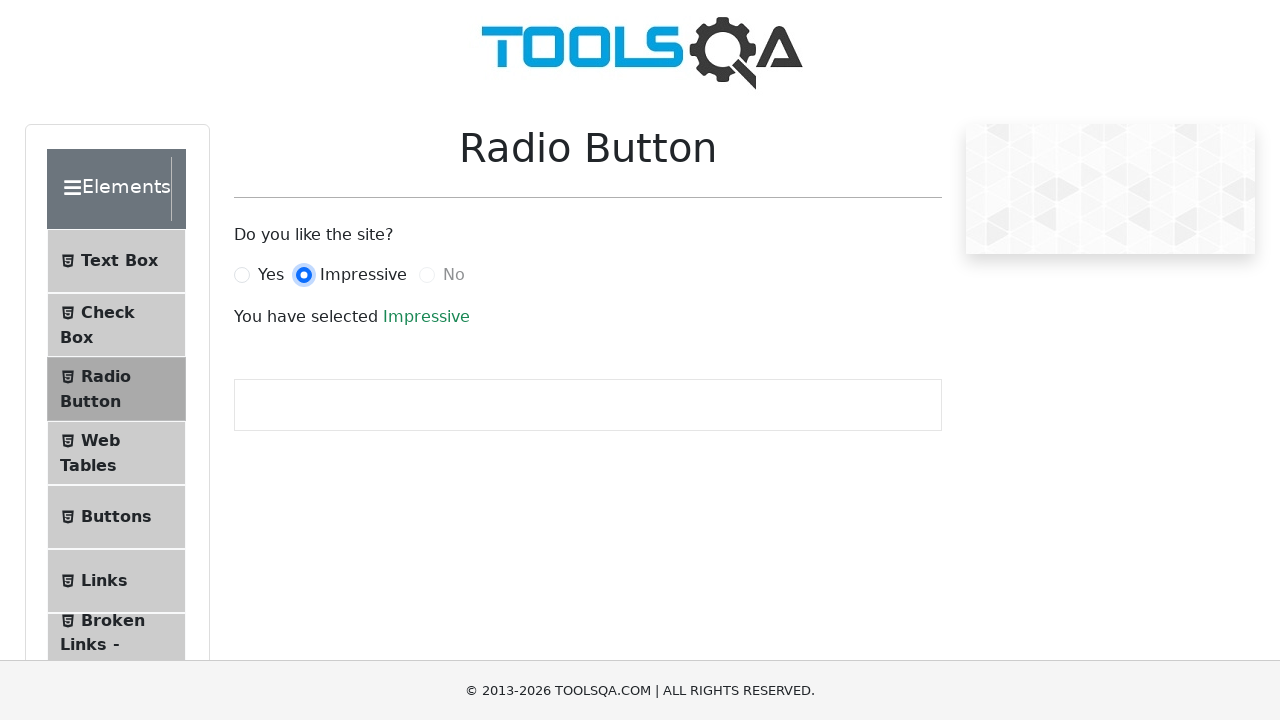

Verified 'No' radio button is disabled
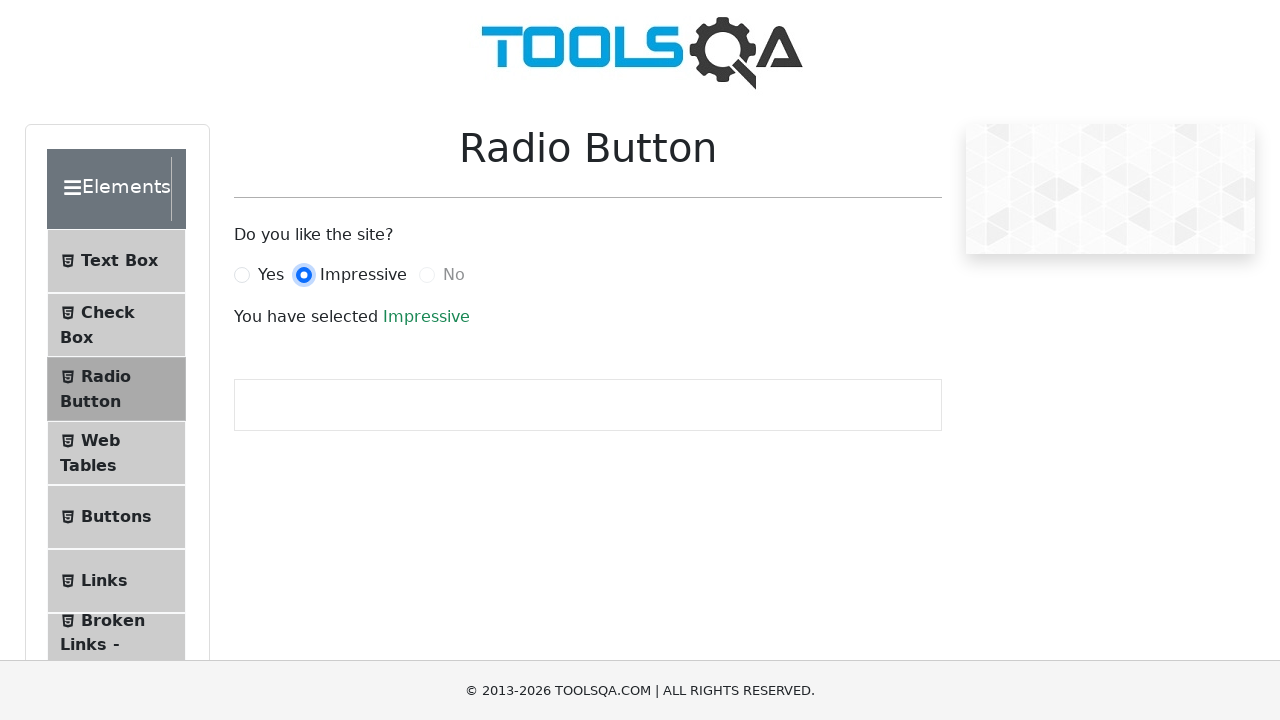

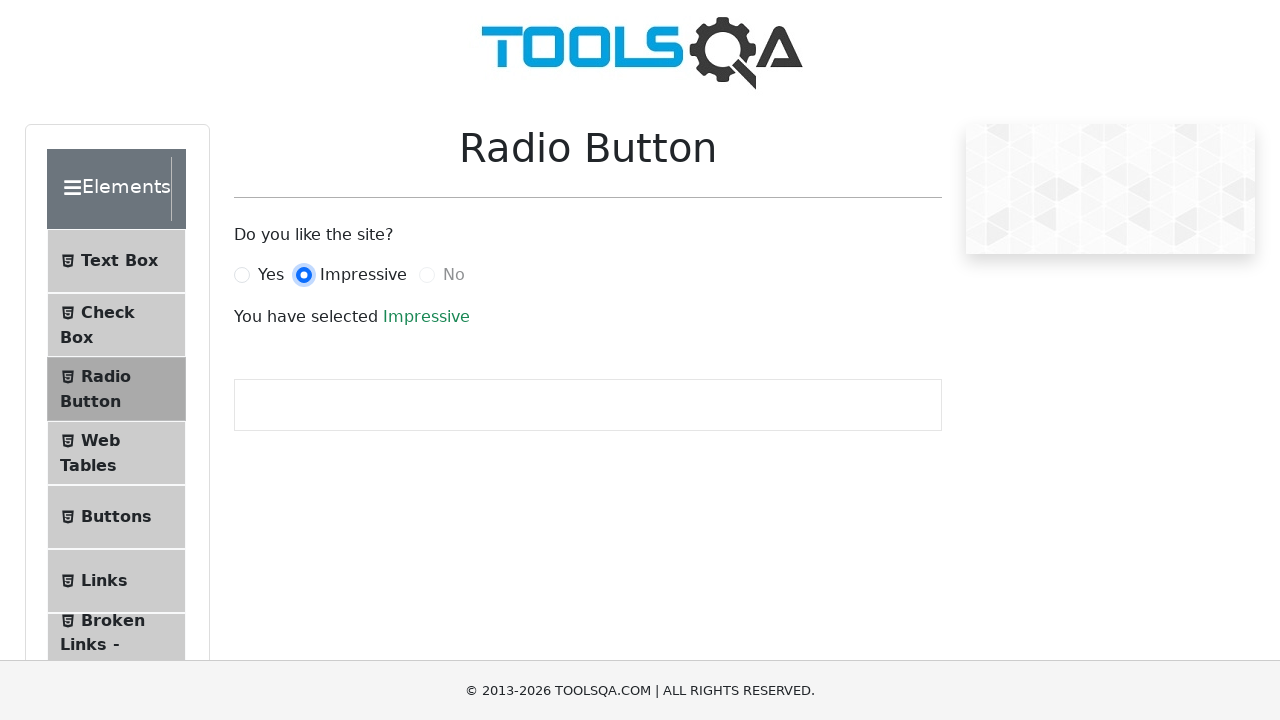